Tests that the clear completed button displays correct text after completing an item

Starting URL: https://demo.playwright.dev/todomvc

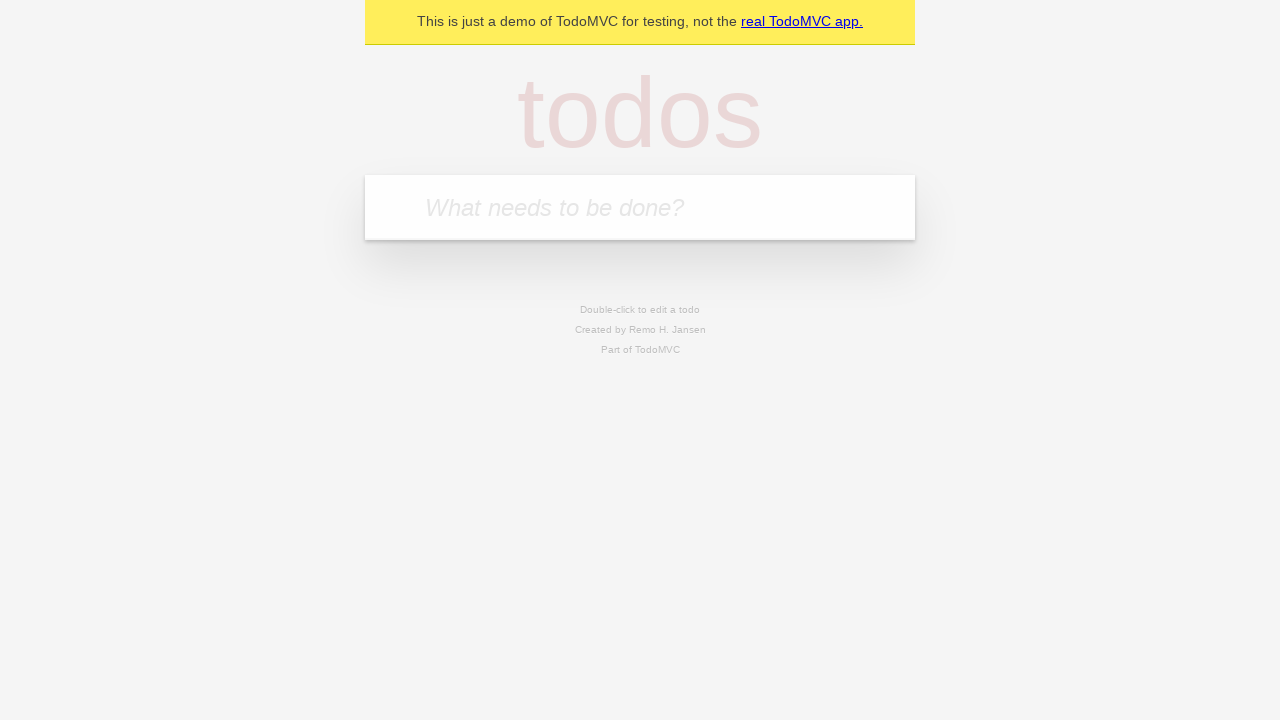

Filled first todo input with 'buy some cheese' on .new-todo
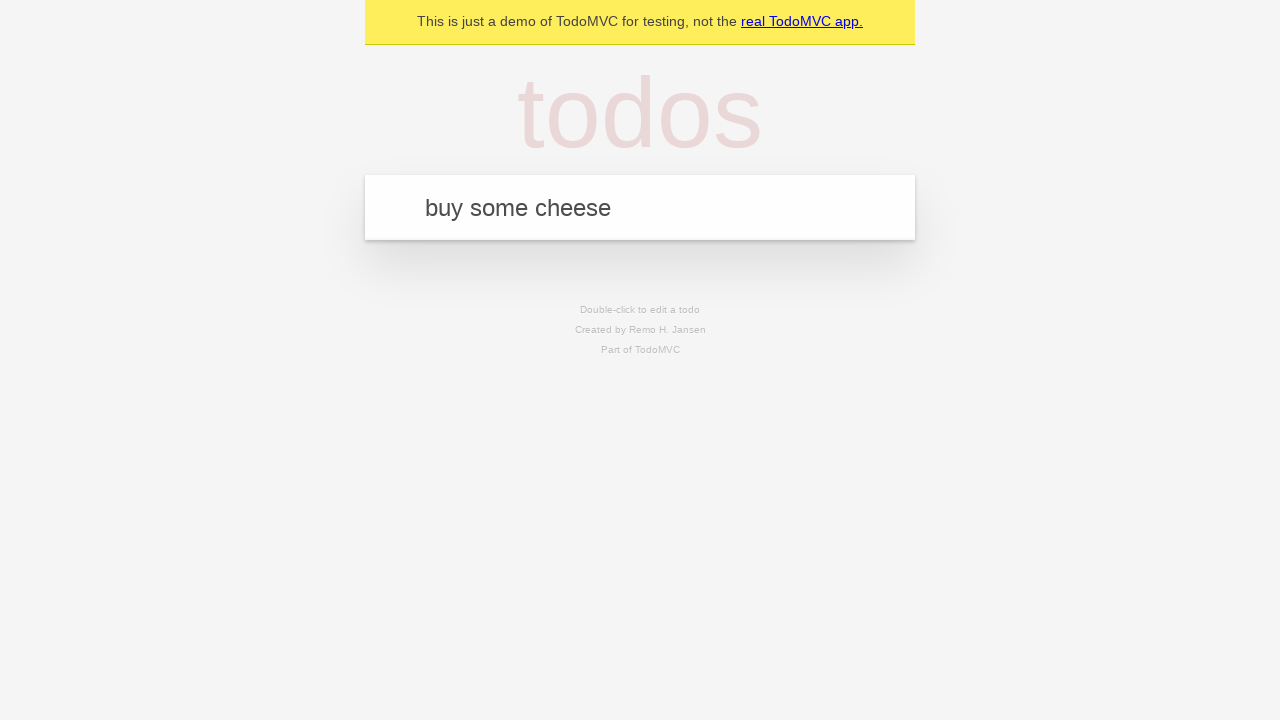

Pressed Enter to create first todo on .new-todo
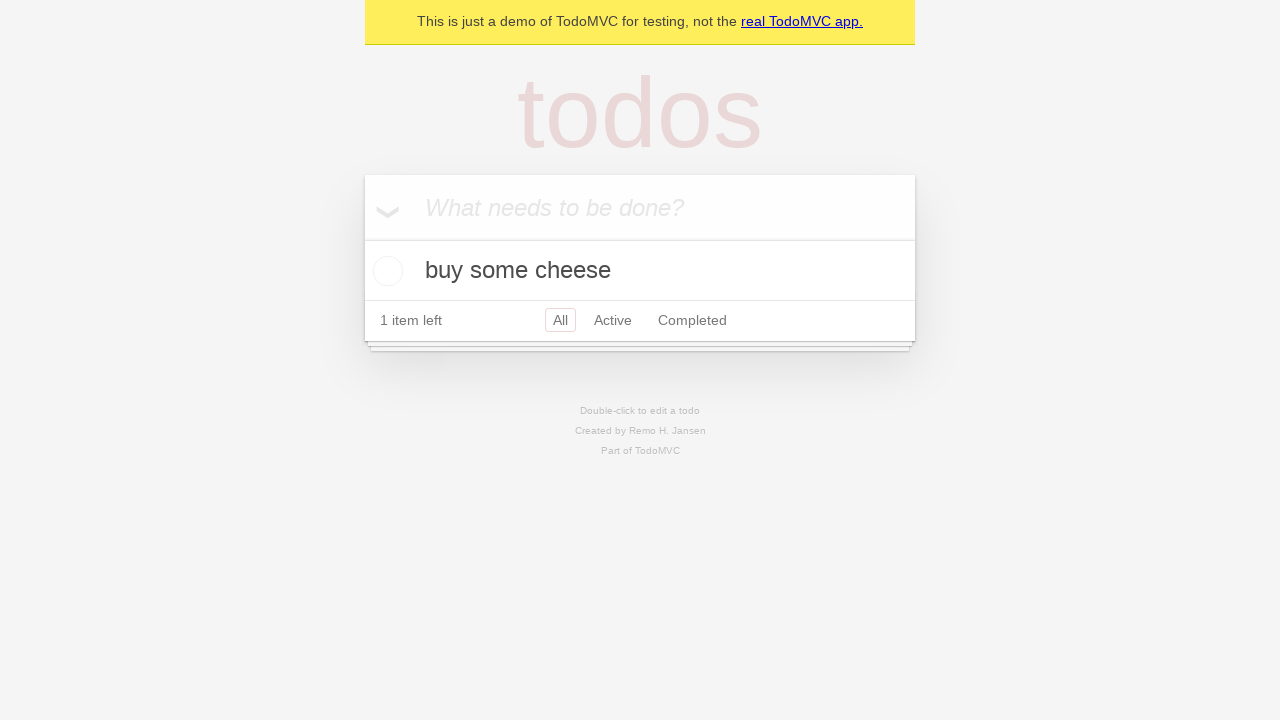

Filled second todo input with 'feed the cat' on .new-todo
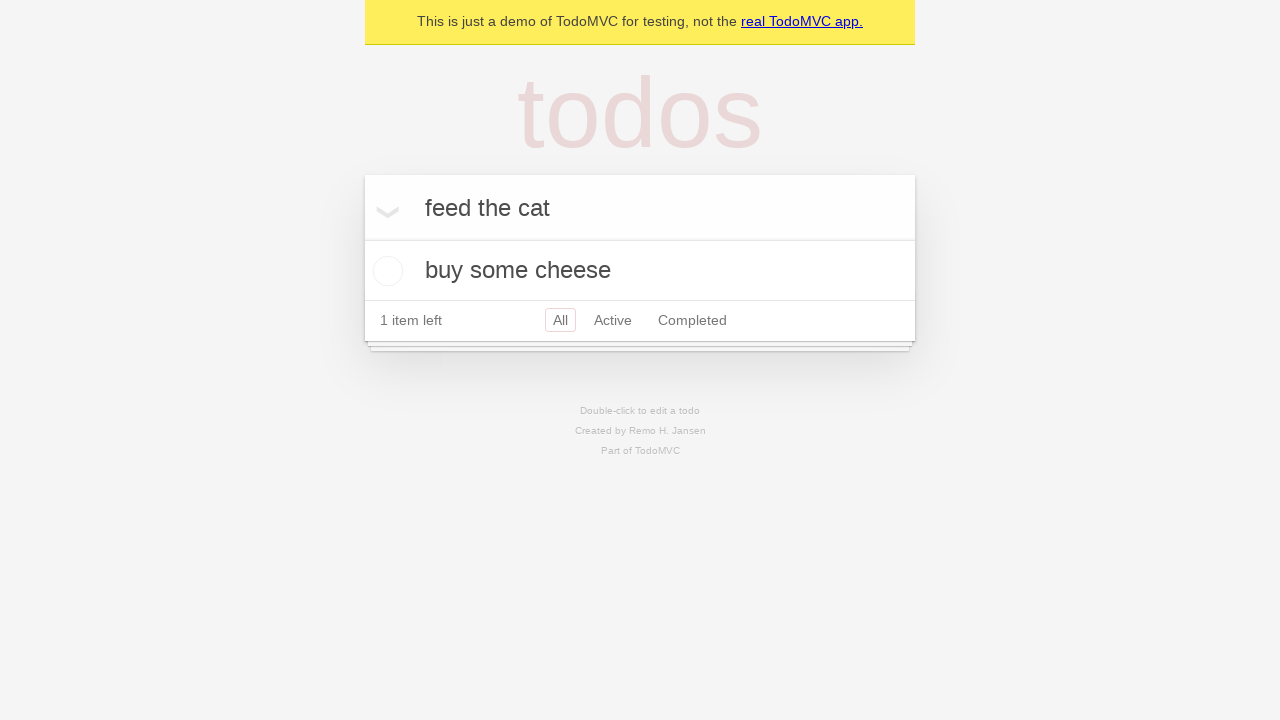

Pressed Enter to create second todo on .new-todo
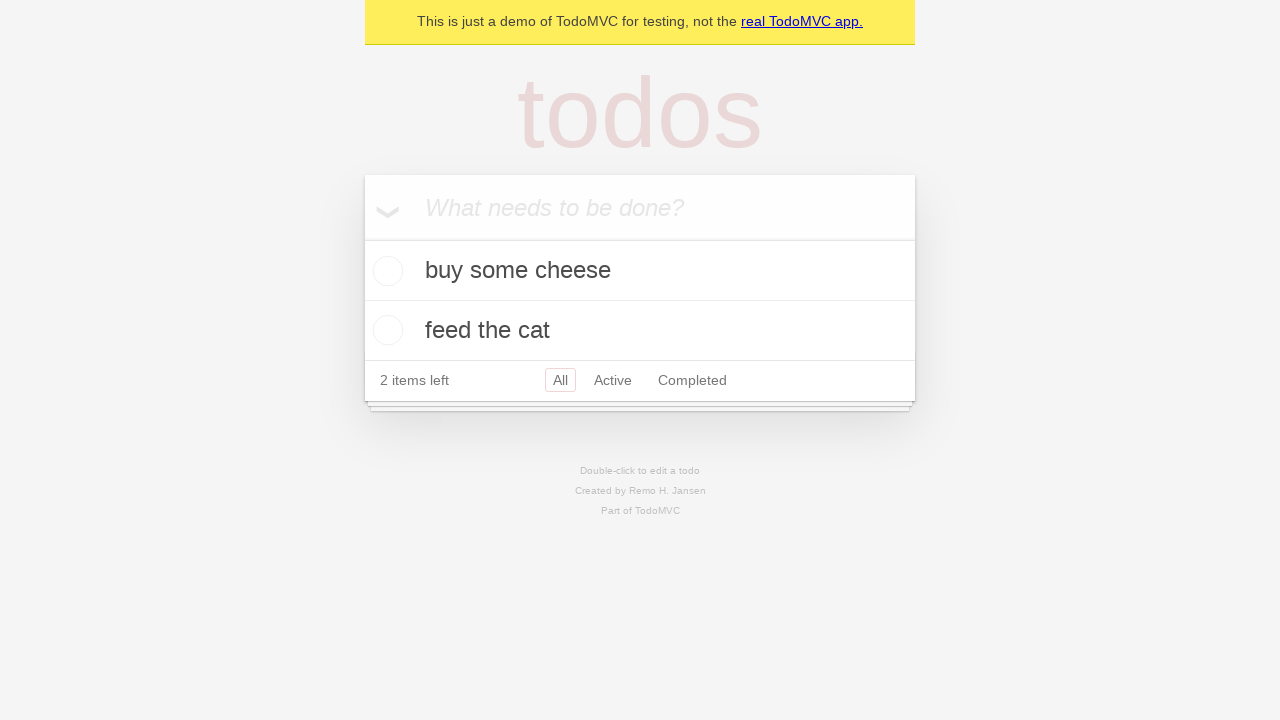

Filled third todo input with 'book a doctors appointment' on .new-todo
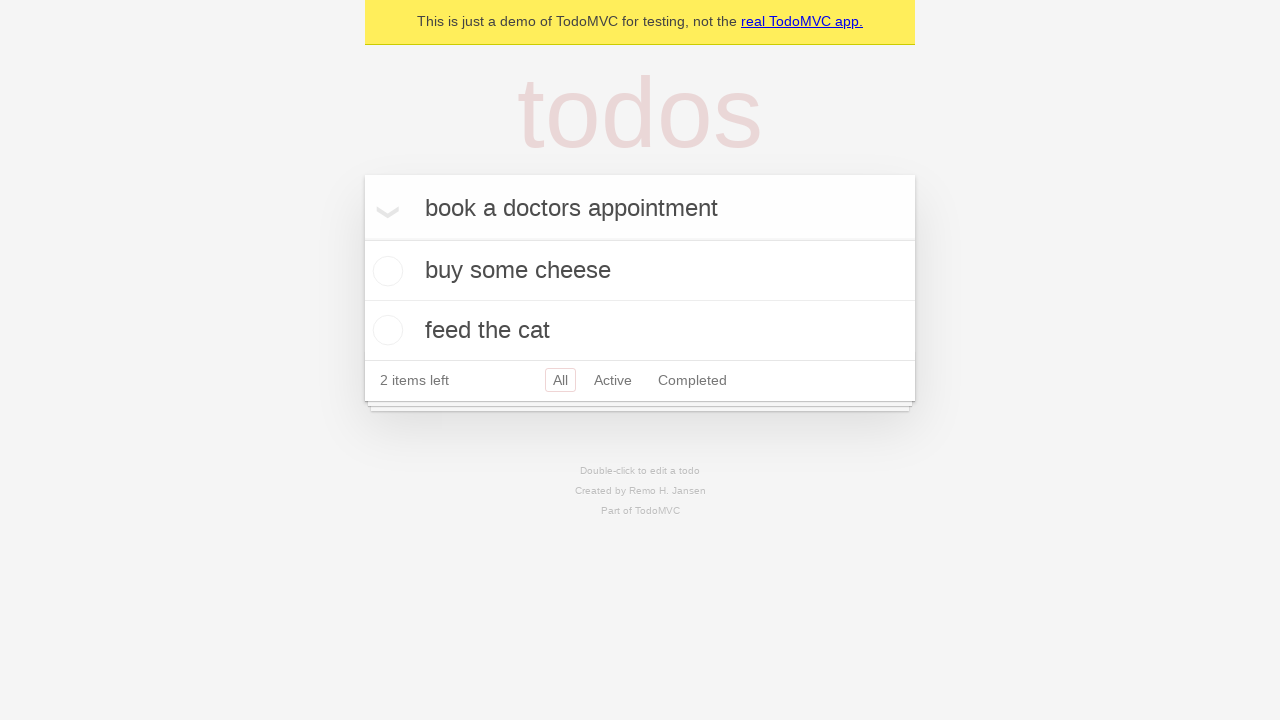

Pressed Enter to create third todo on .new-todo
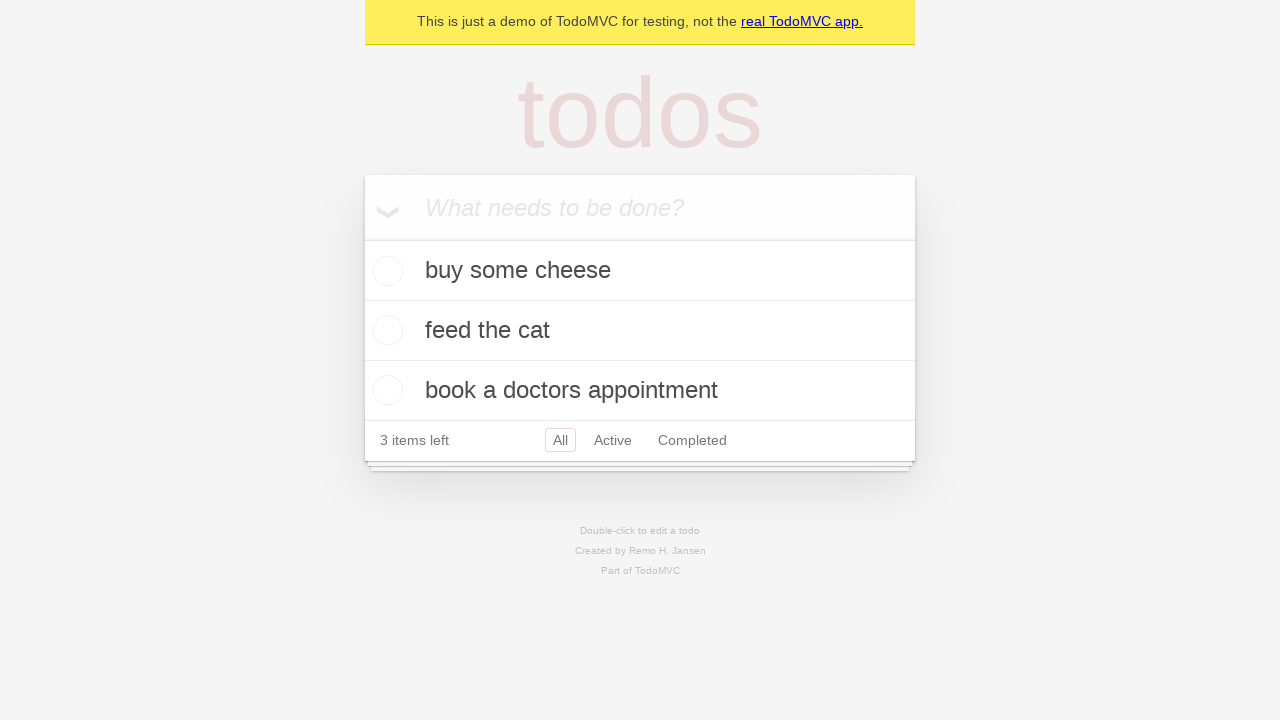

Checked the first todo item as completed at (385, 271) on .todo-list li .toggle >> nth=0
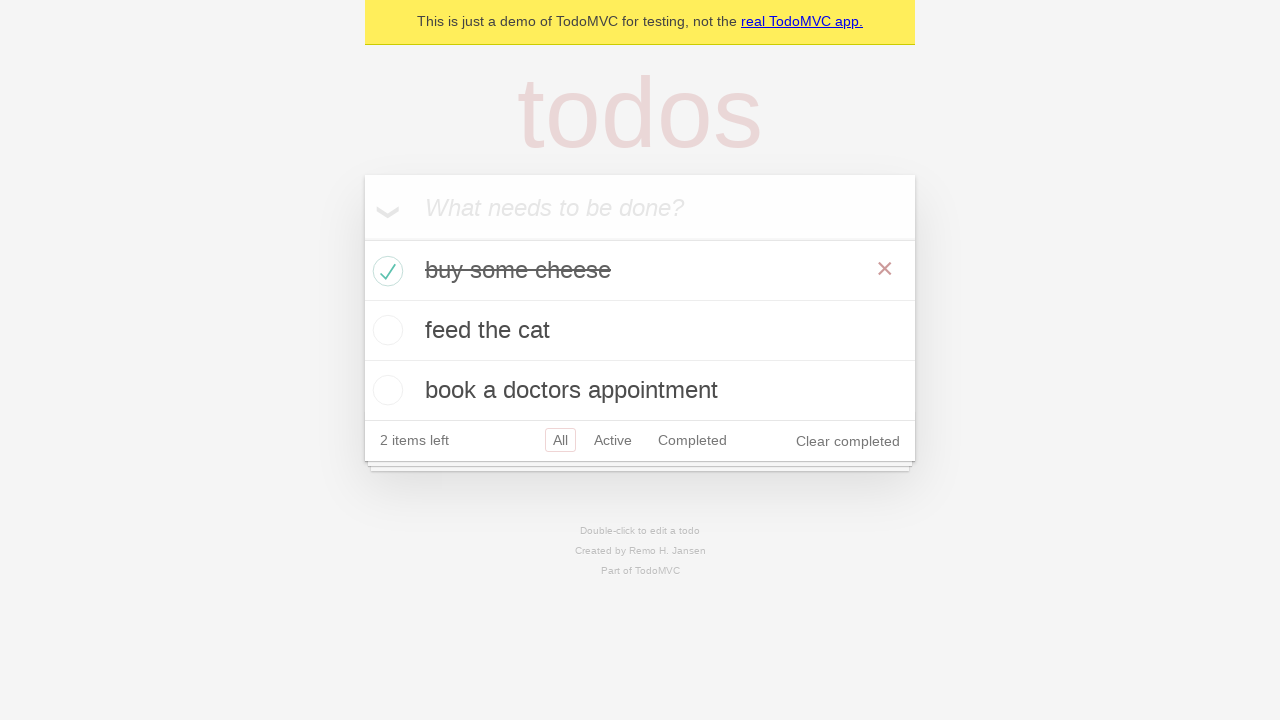

Clear completed button appeared after checking an item
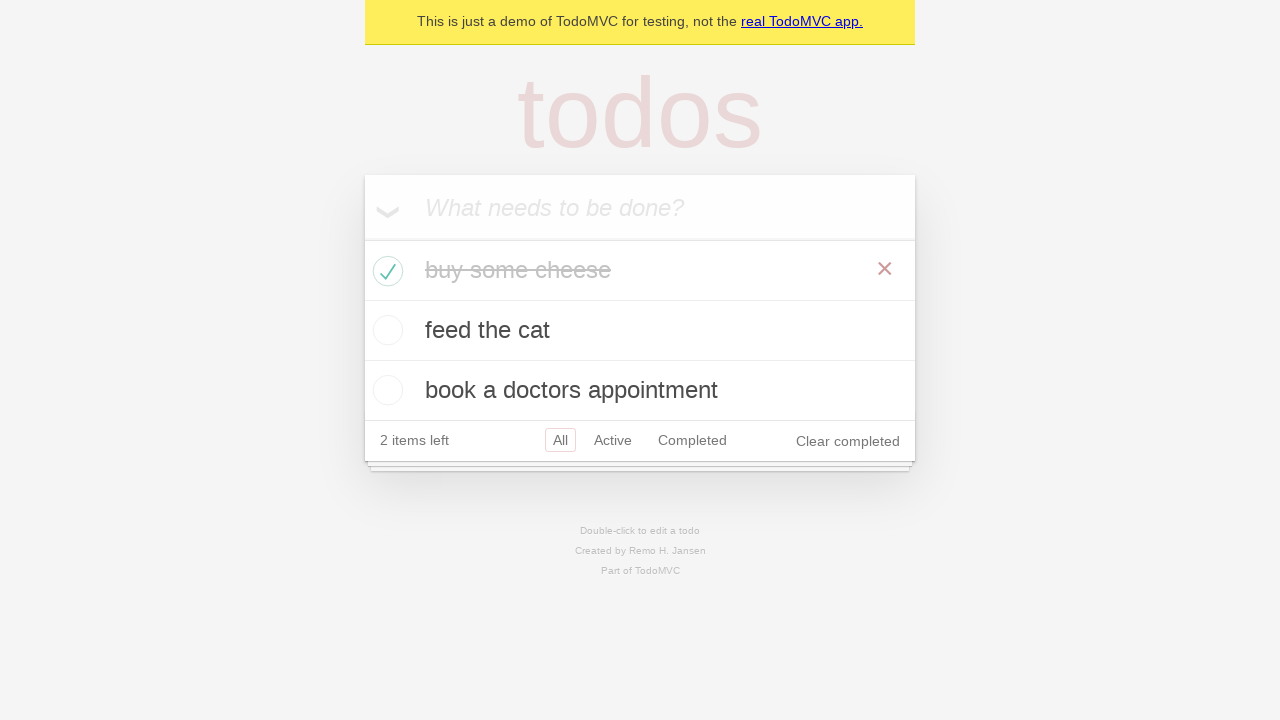

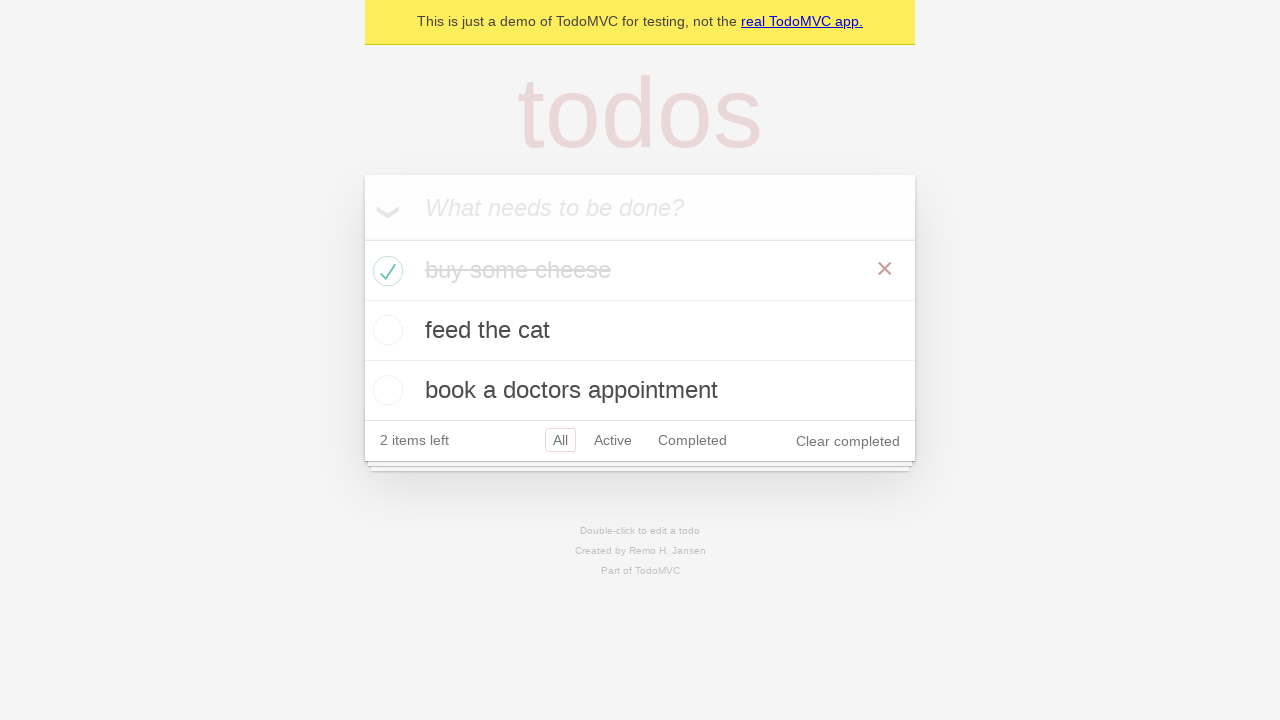